Tests accepting a JavaScript alert by clicking the first button and verifying the success message

Starting URL: https://the-internet.herokuapp.com/javascript_alerts

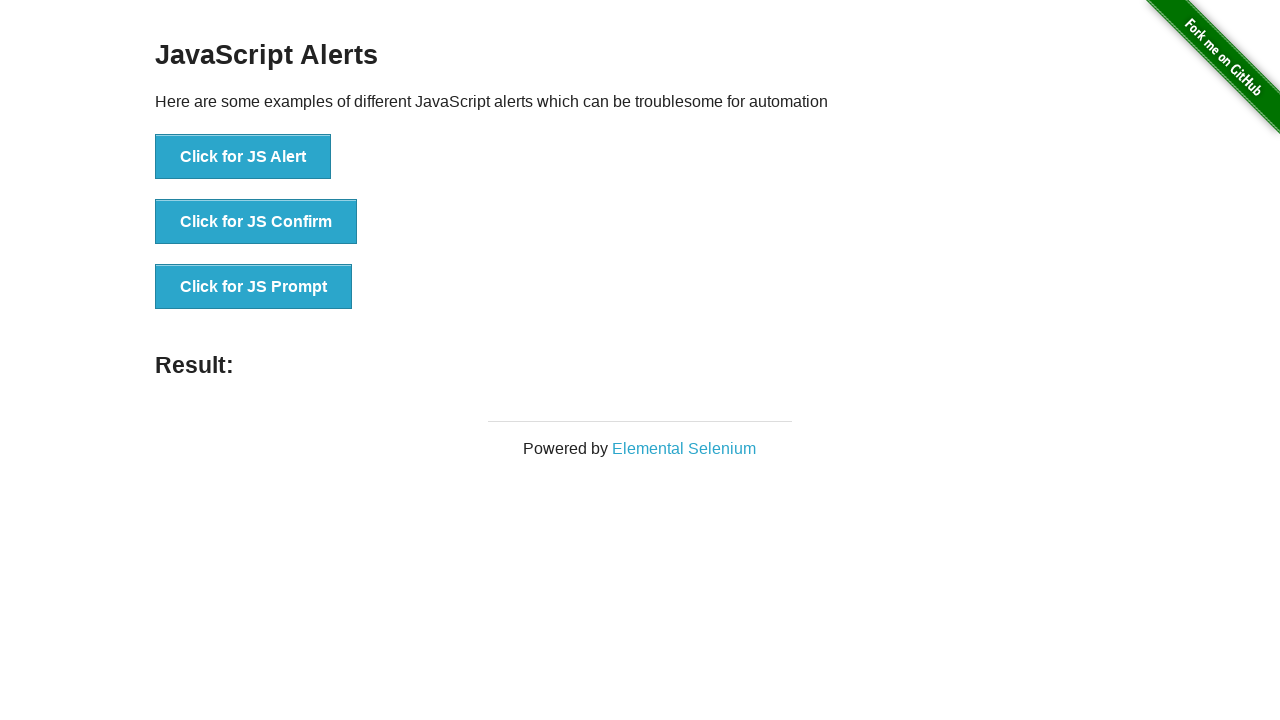

Clicked the 'Click for JS Alert' button to trigger JavaScript alert at (243, 157) on button:text('Click for JS Alert')
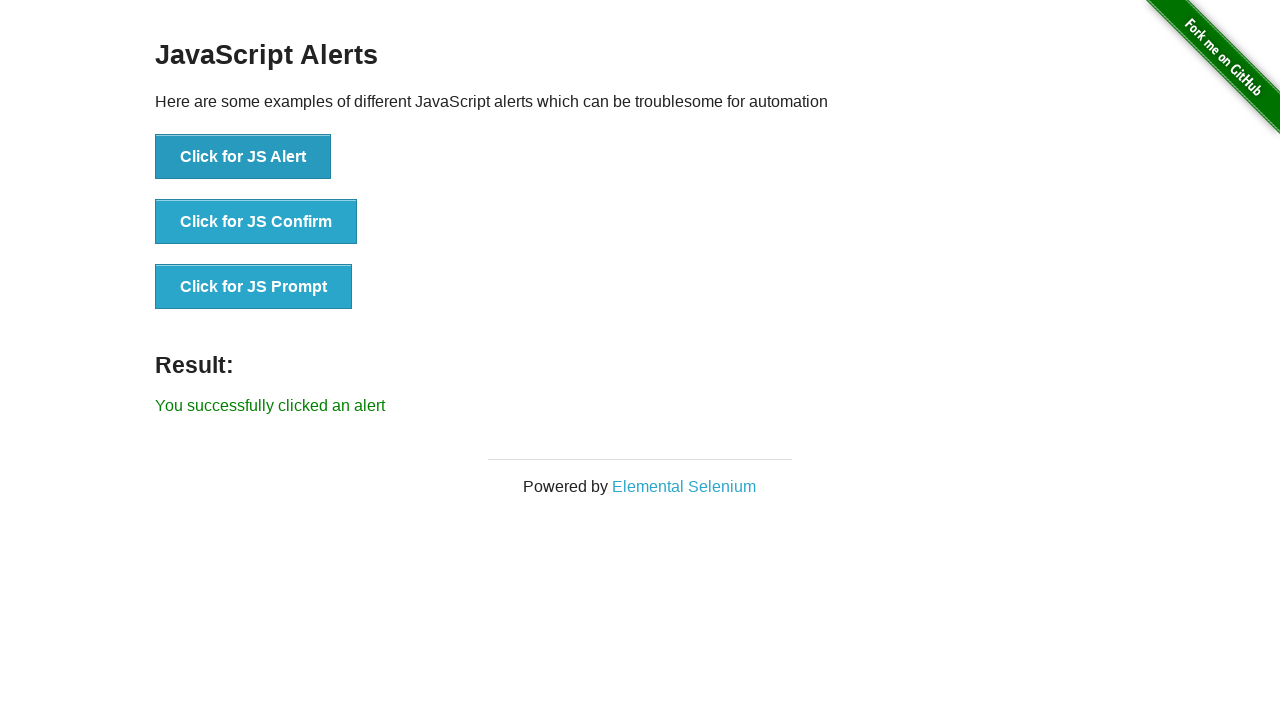

Set up dialog handler to accept the alert
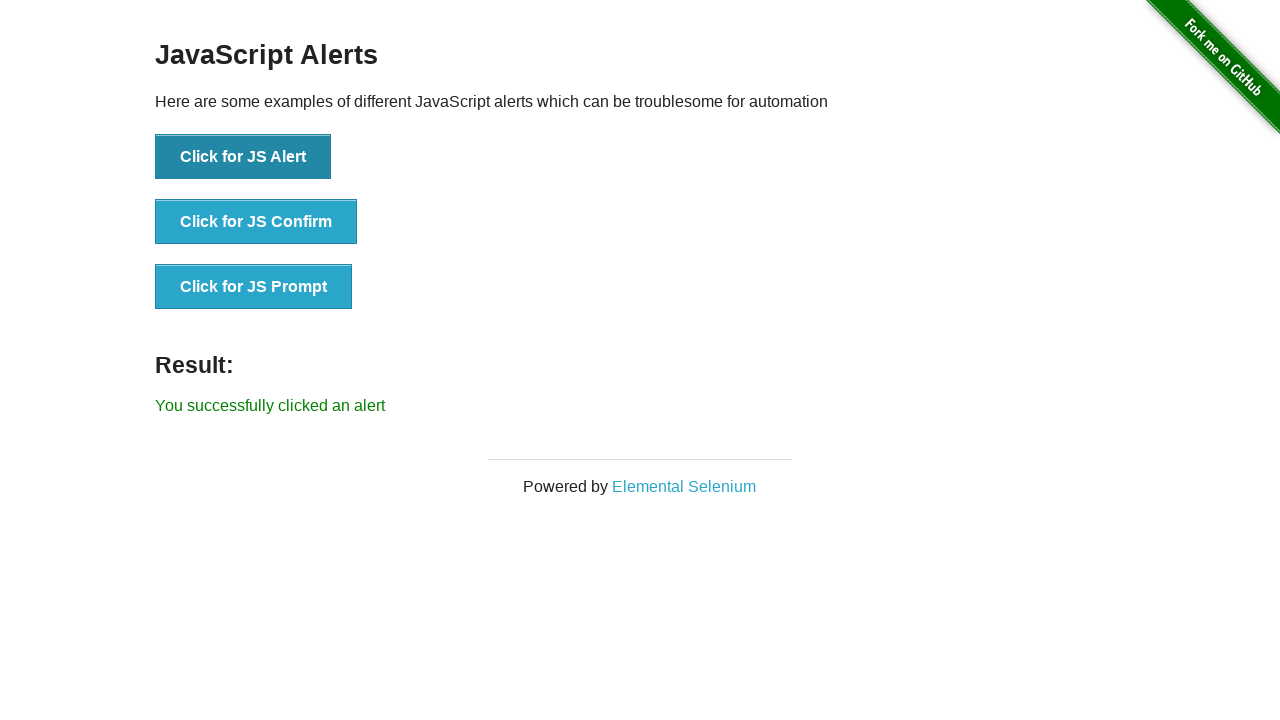

Retrieved the result message text content
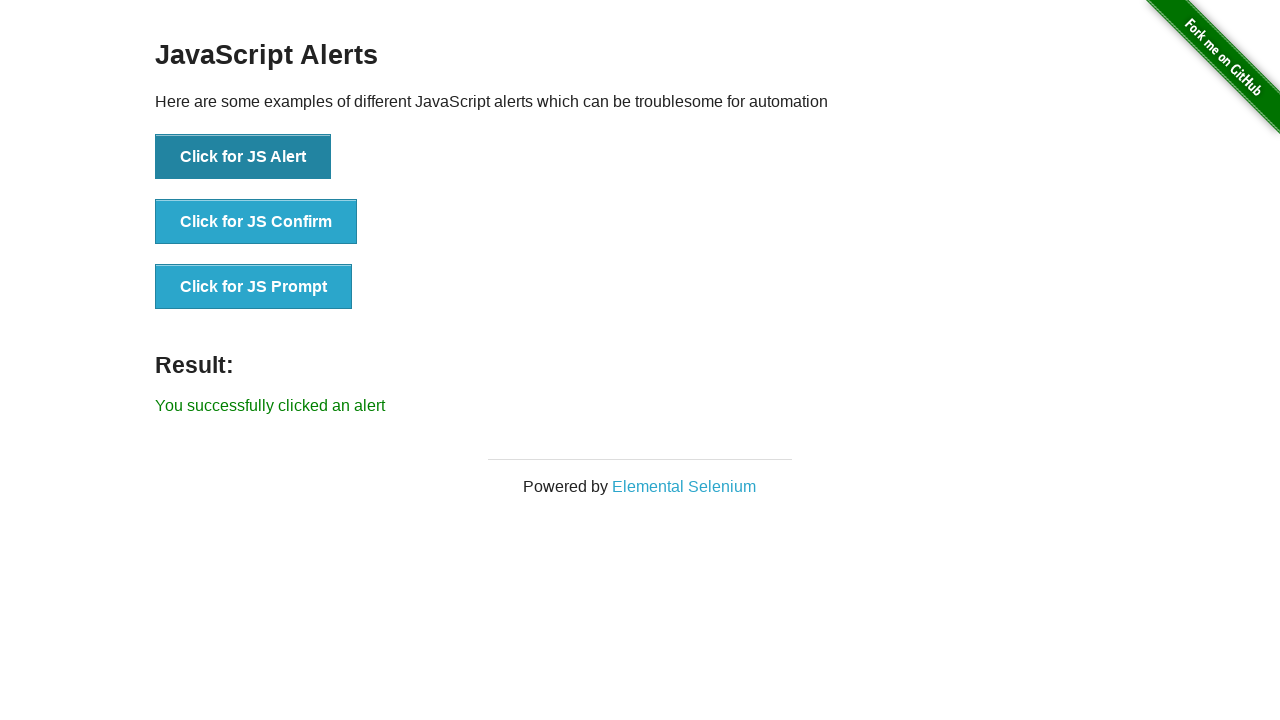

Verified success message: 'You successfully clicked an alert'
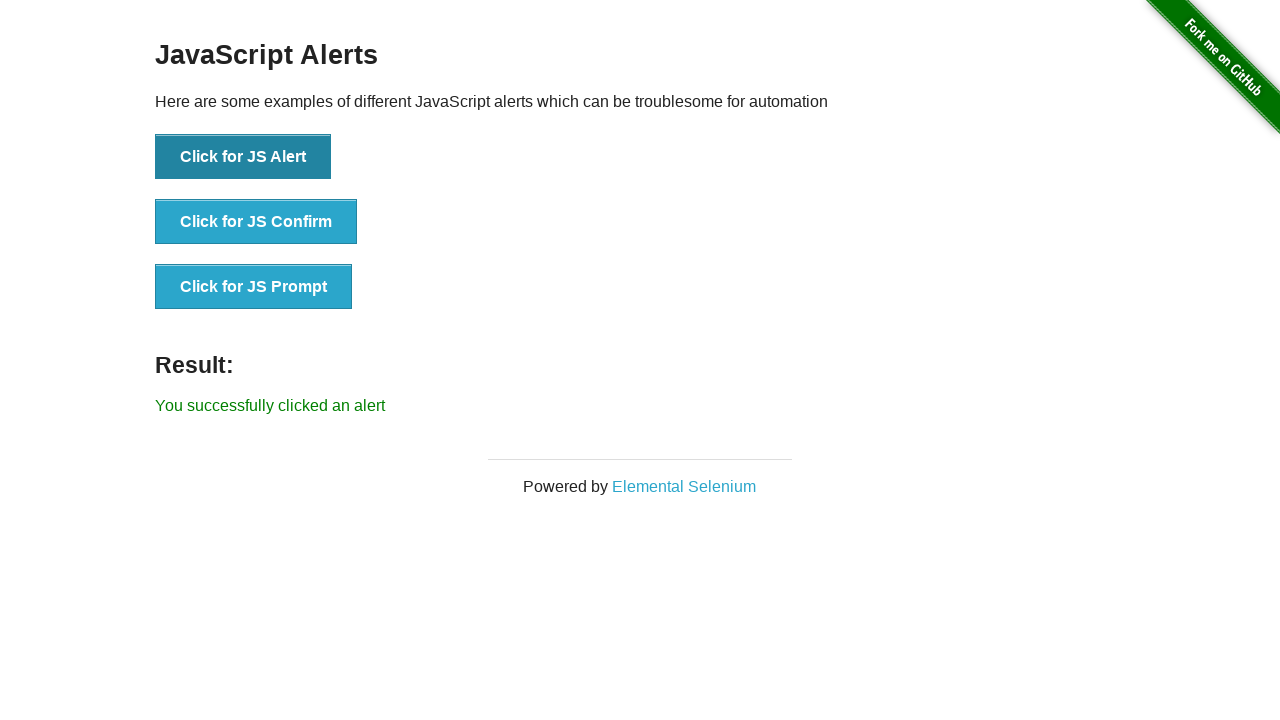

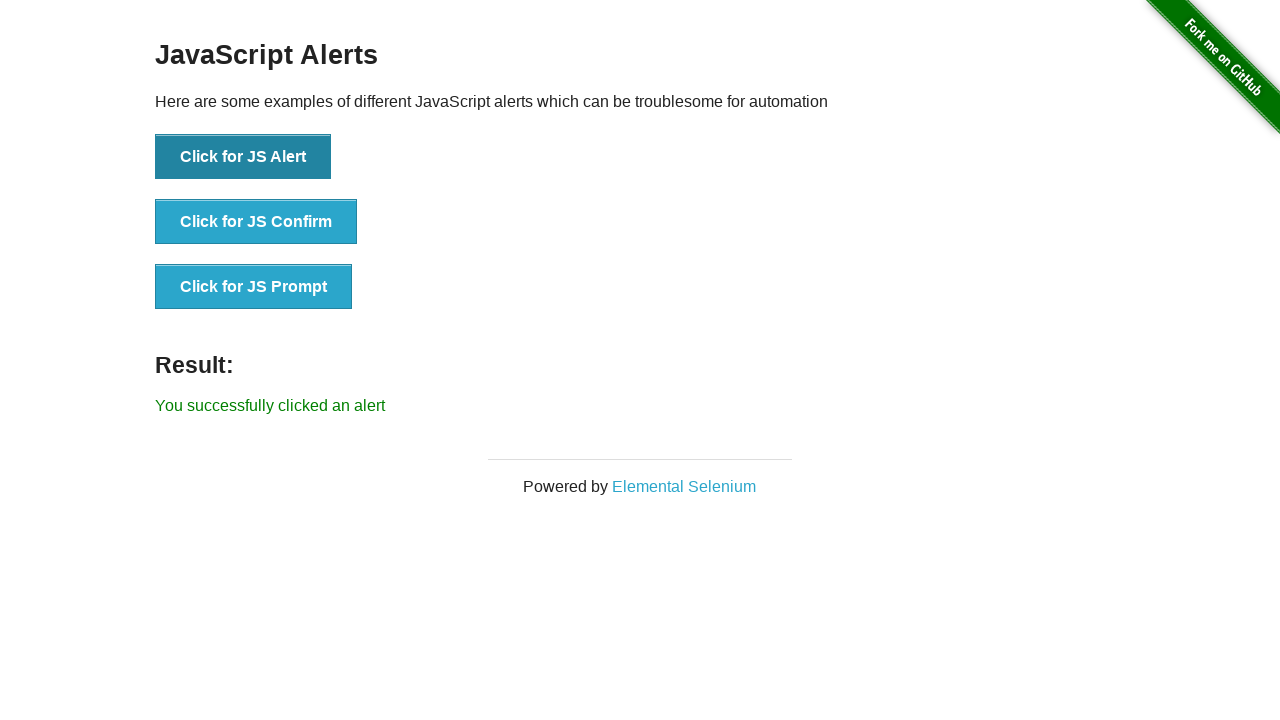